Navigates through multiple product category pages on Rozetka e-commerce site and verifies page titles

Starting URL: https://rozetka.com.ua/ua/computers-notebooks/c80253/

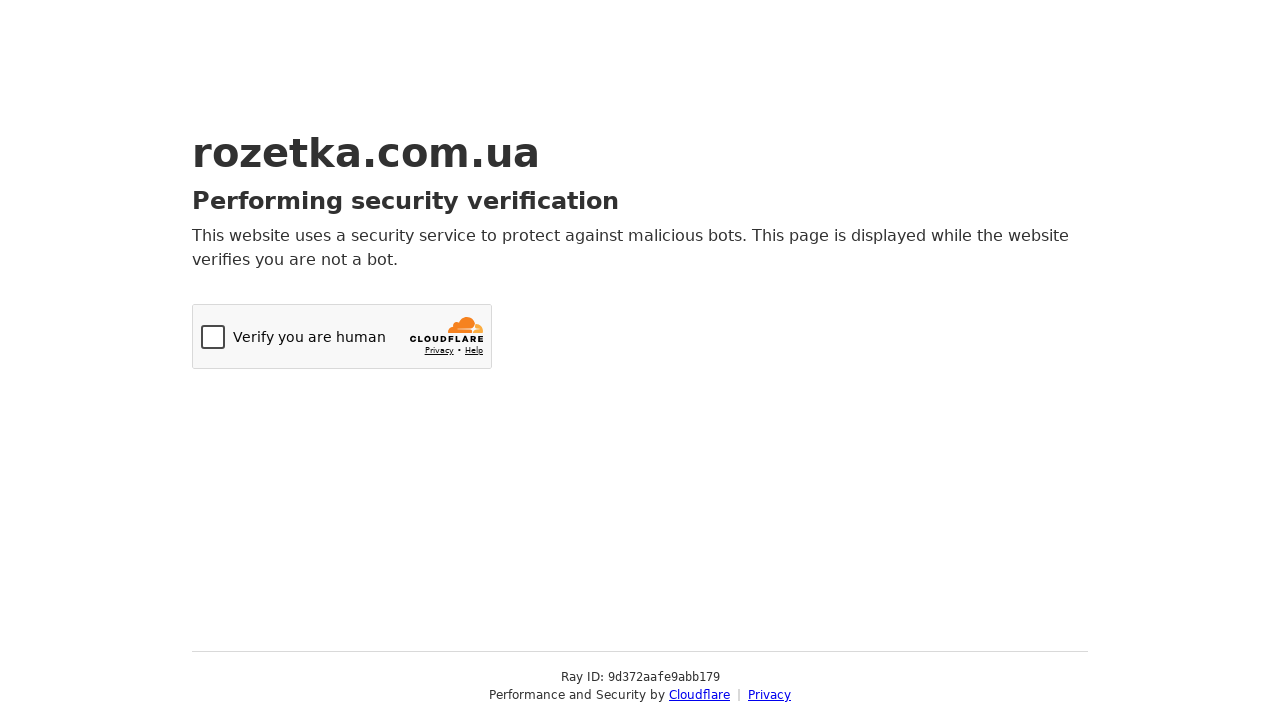

Navigated to phones and electronics category page
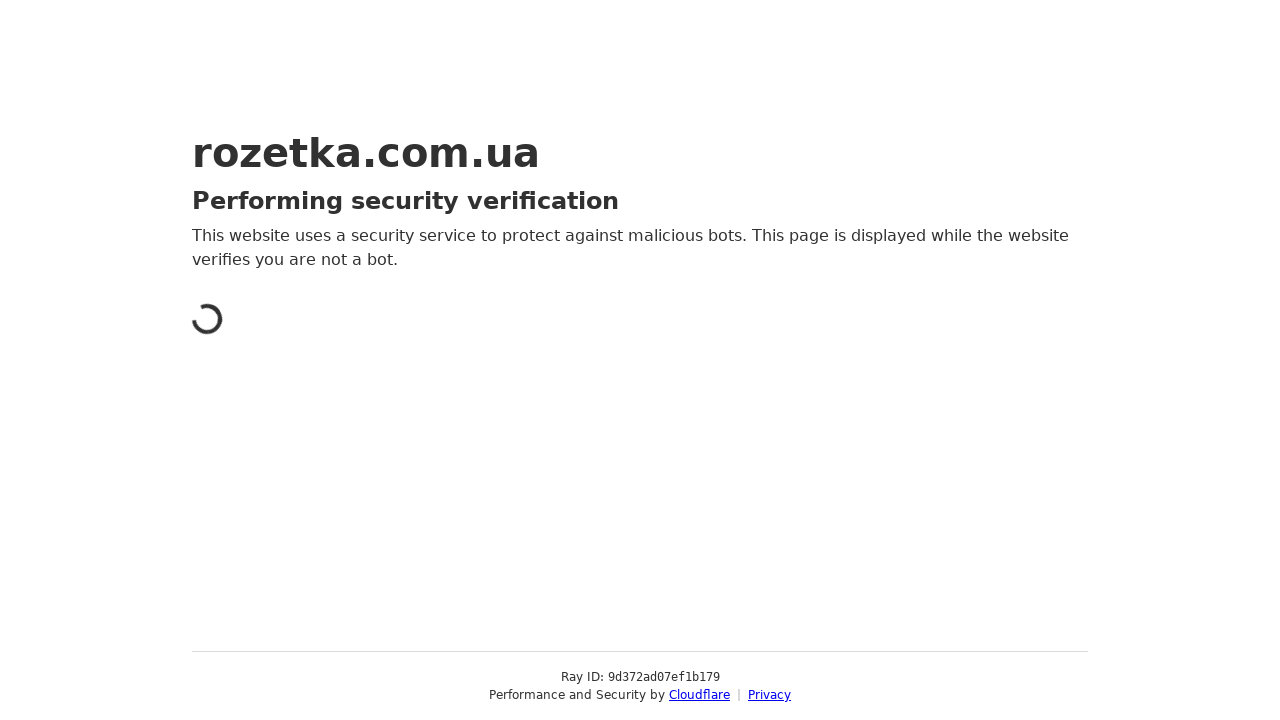

Navigated to gaming category page
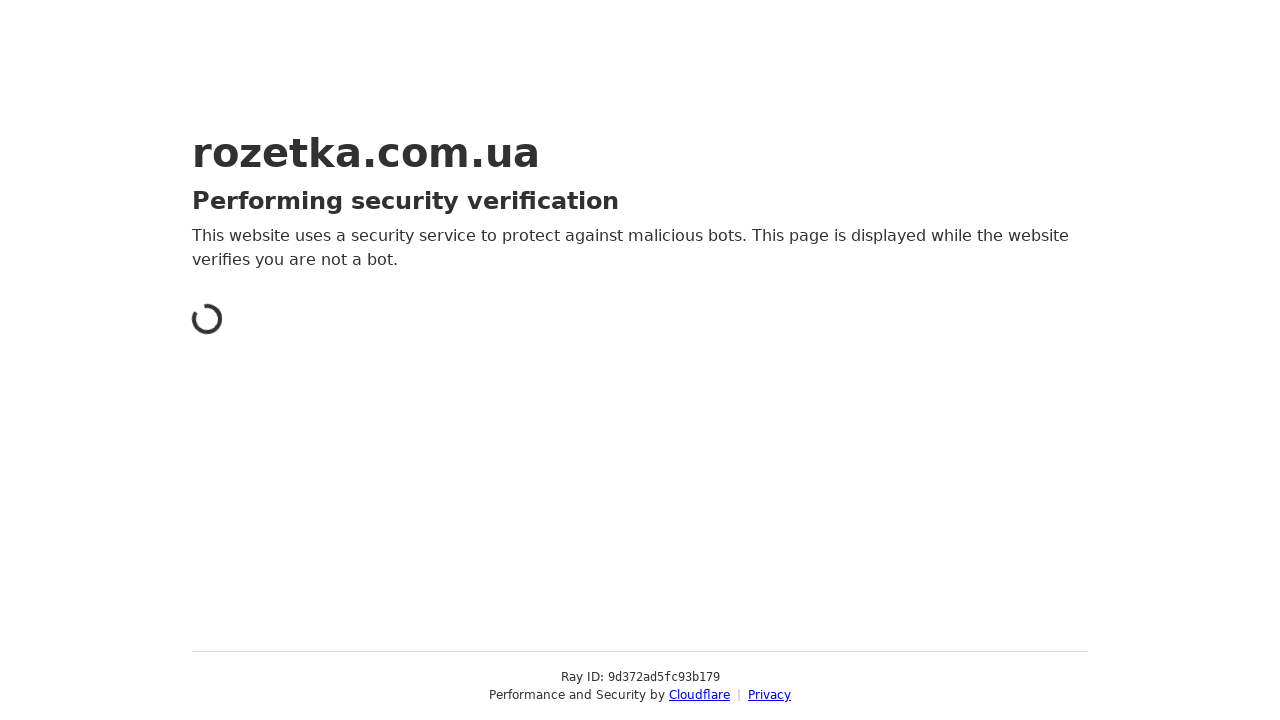

Navigated back to computers and notebooks category page
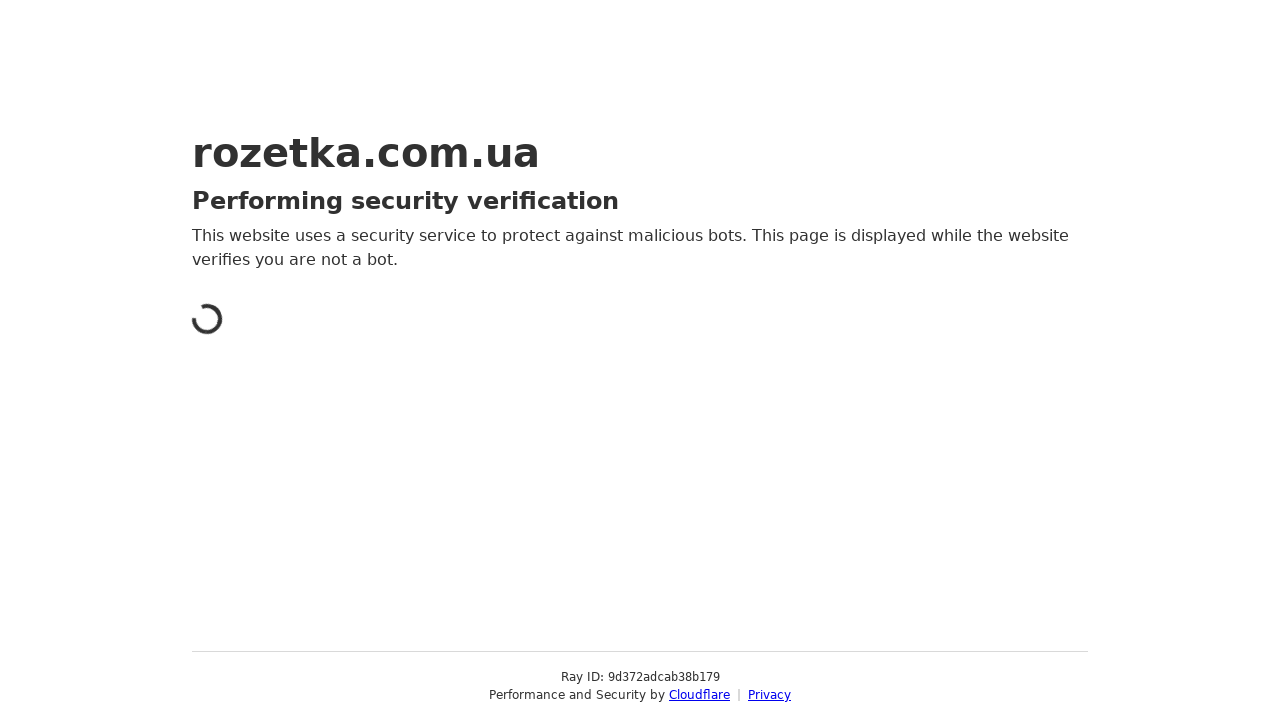

Retrieved page title
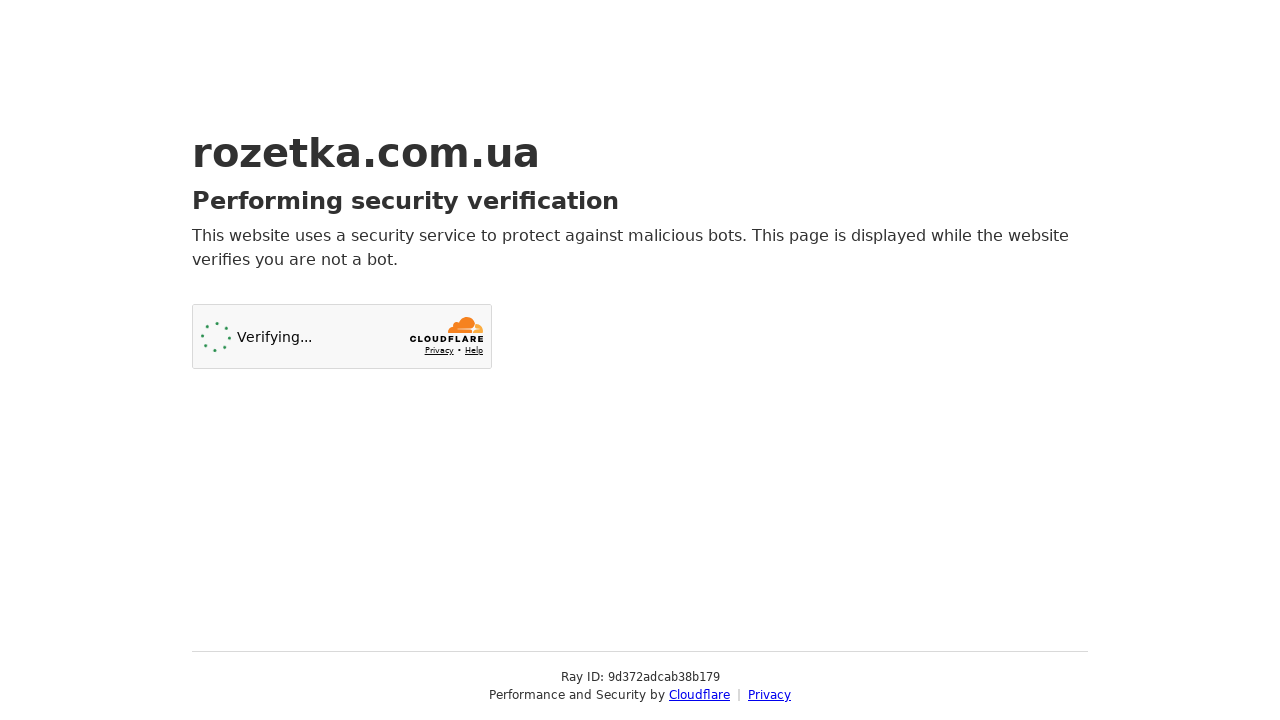

Page title verification failed - title does not match expected value
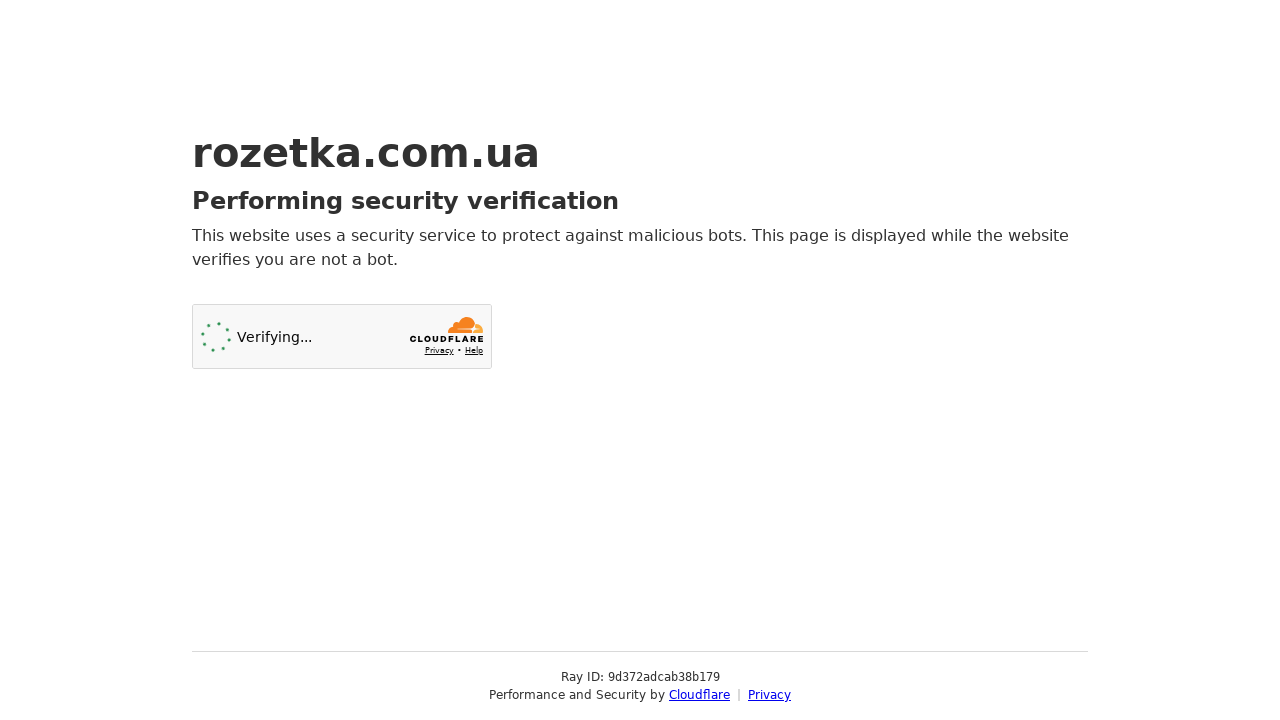

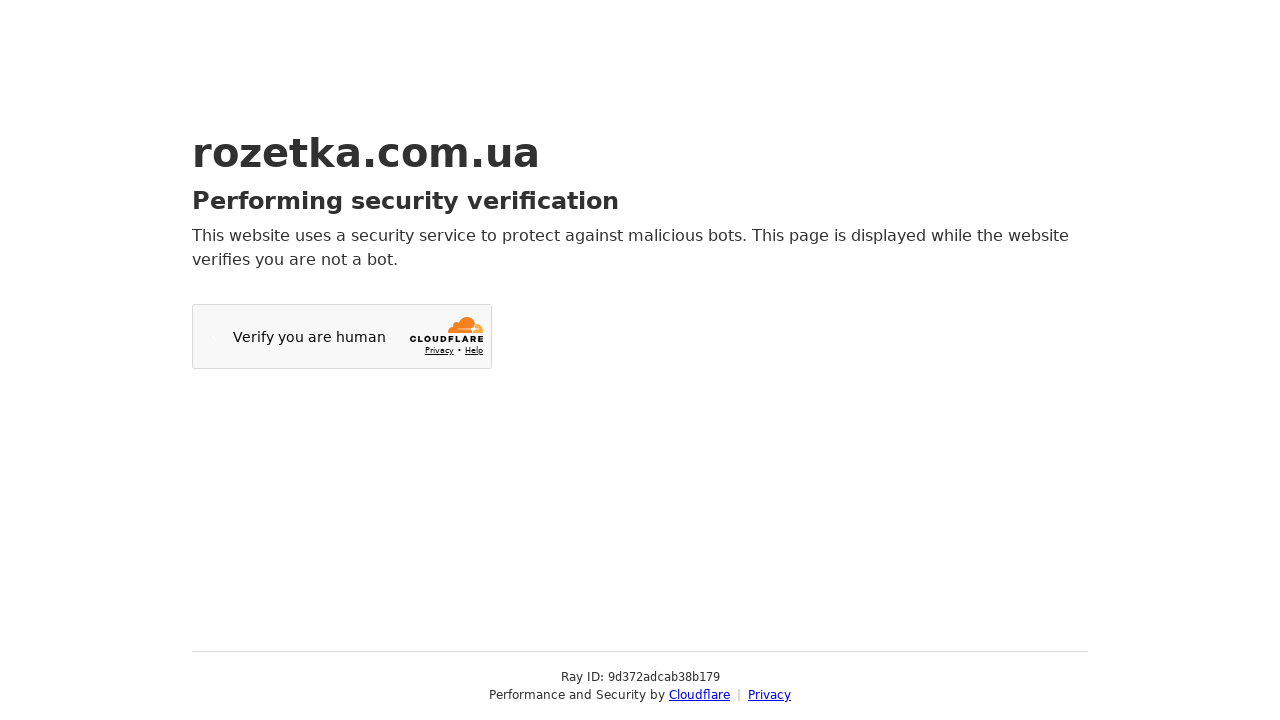